Navigates through footer links by opening each link in the first column of the footer in new tabs using keyboard shortcuts

Starting URL: https://www.rahulshettyacademy.com/AutomationPractice/

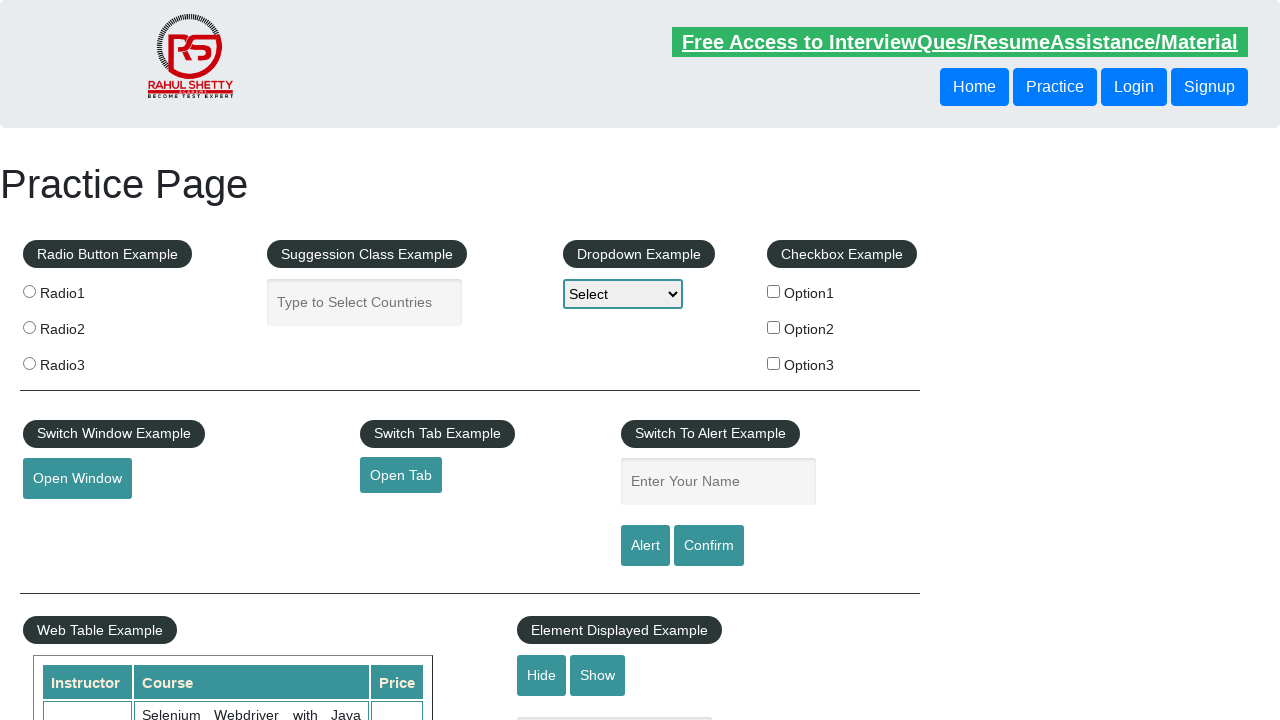

Navigated to Rahul Shetty Academy Automation Practice page
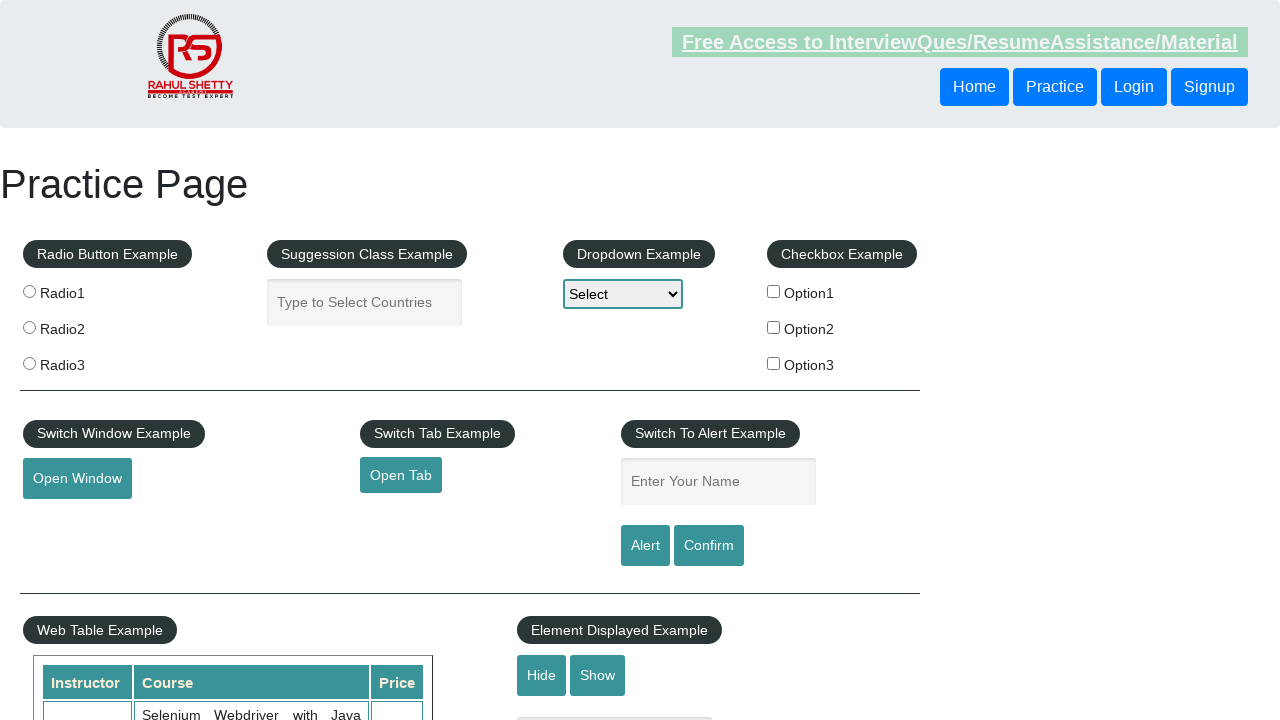

Counted total links on page: 27
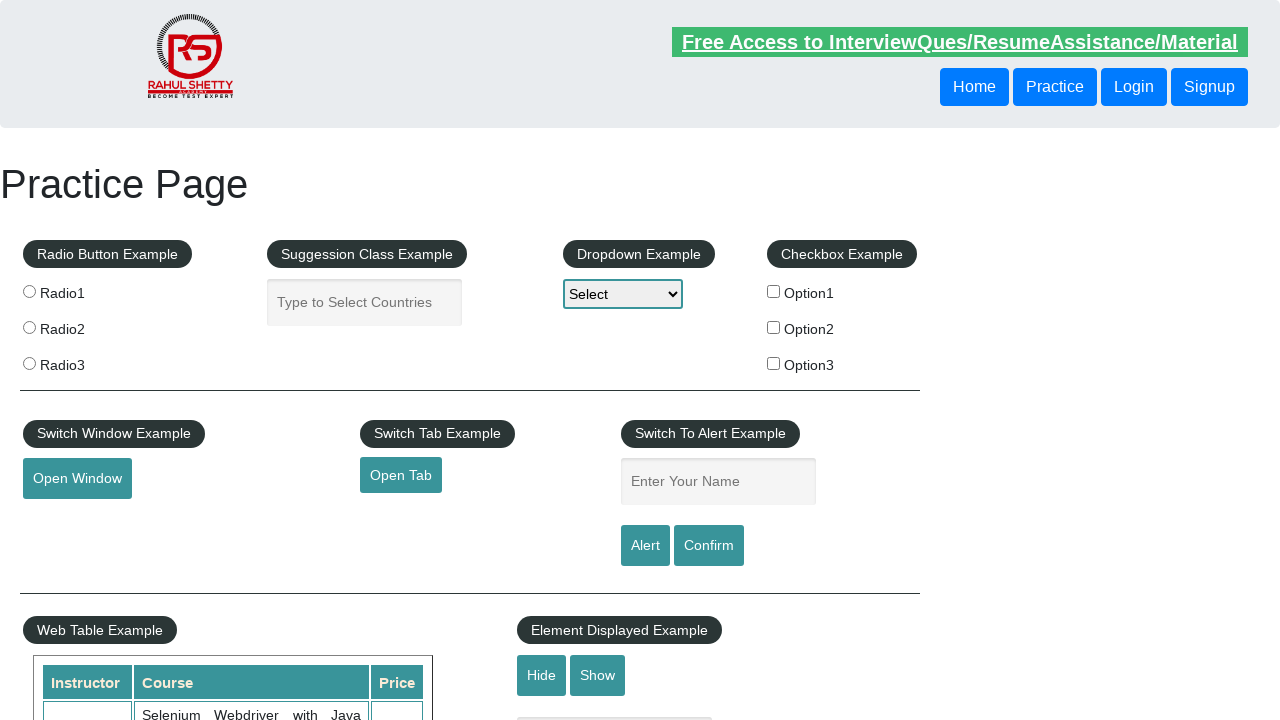

Counted links in footer section: 20
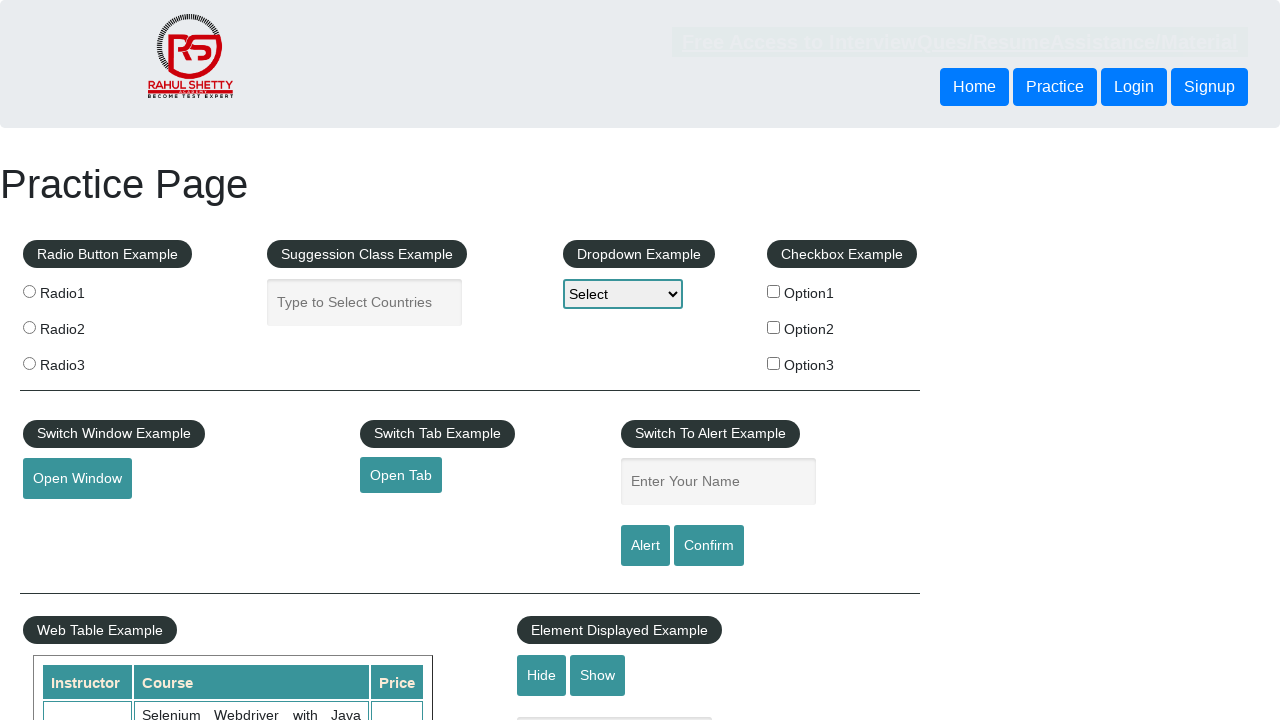

Counted links in first footer column: 5
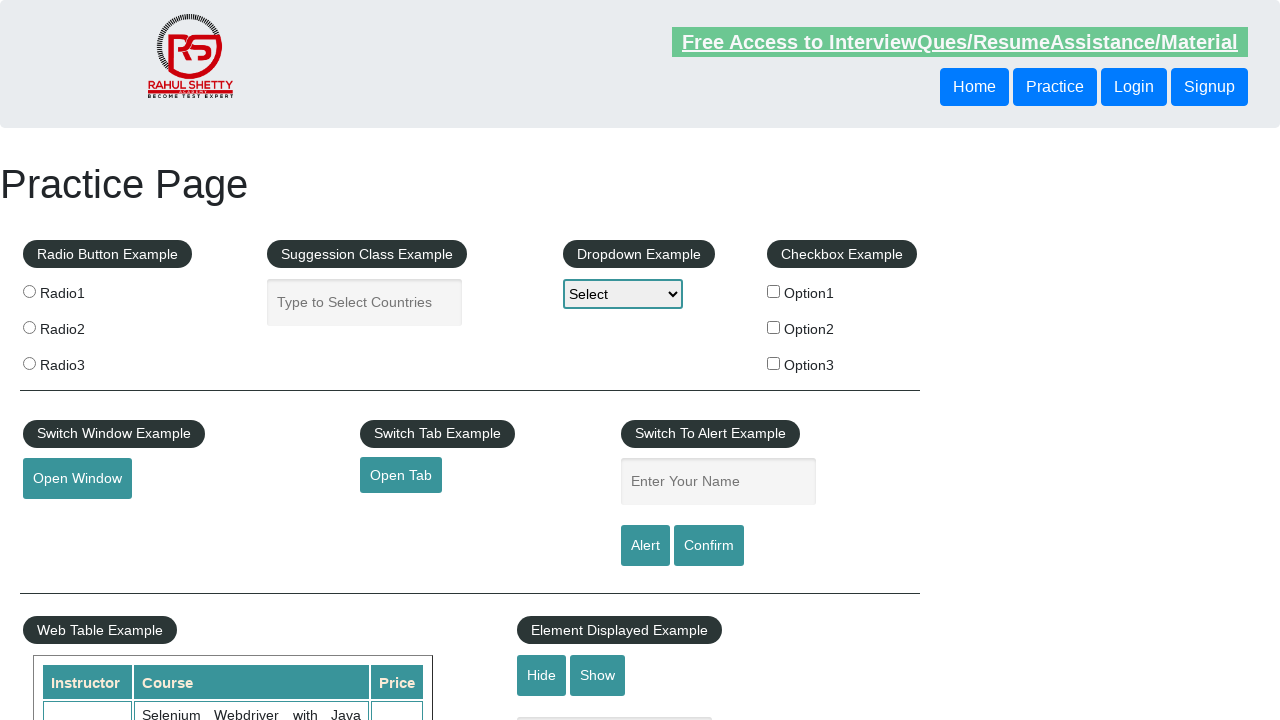

Opened footer first column link 1 in new tab using Ctrl+Click at (68, 520) on #gf-BIG table tbody tr td:nth-child(1) ul a >> nth=1
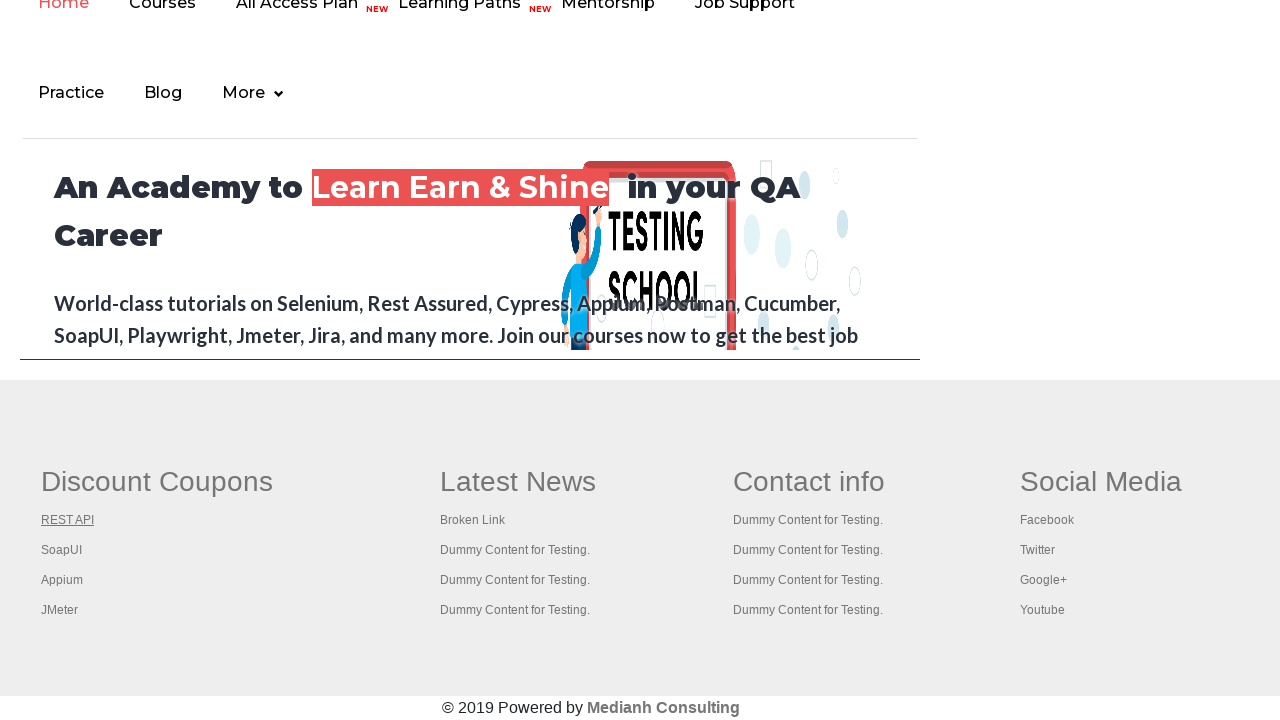

Opened footer first column link 2 in new tab using Ctrl+Click at (62, 550) on #gf-BIG table tbody tr td:nth-child(1) ul a >> nth=2
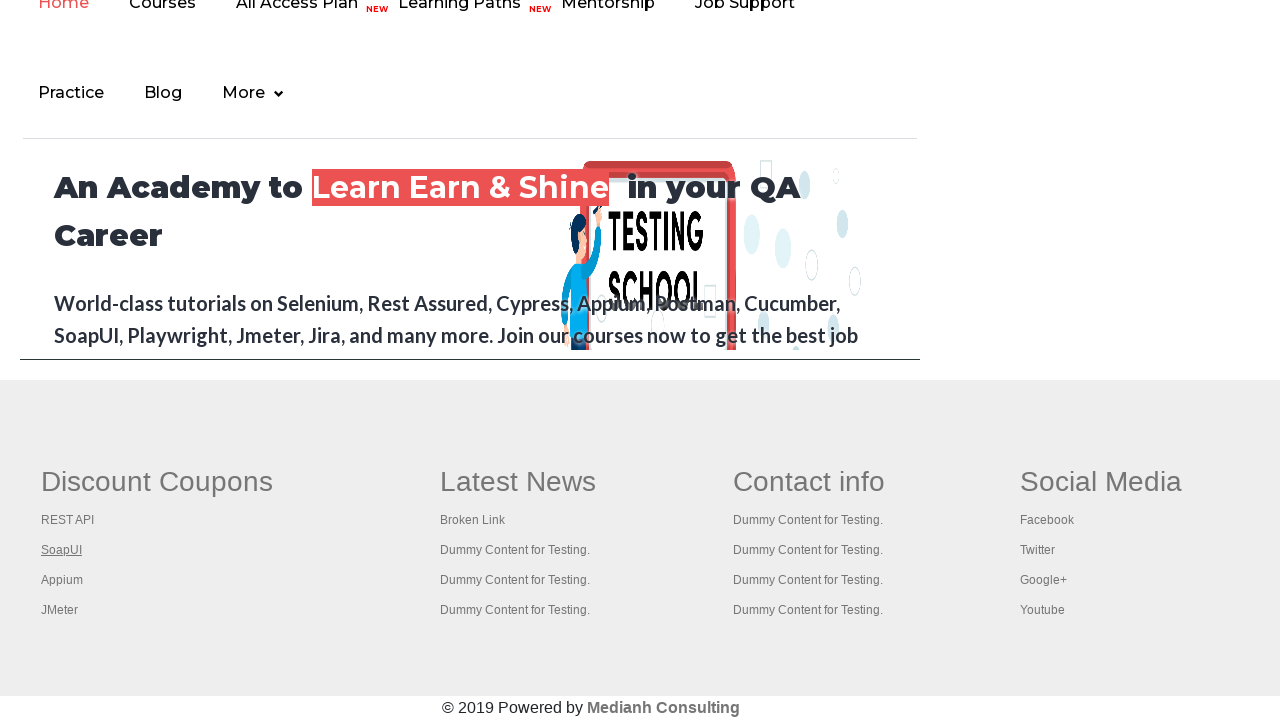

Opened footer first column link 3 in new tab using Ctrl+Click at (62, 580) on #gf-BIG table tbody tr td:nth-child(1) ul a >> nth=3
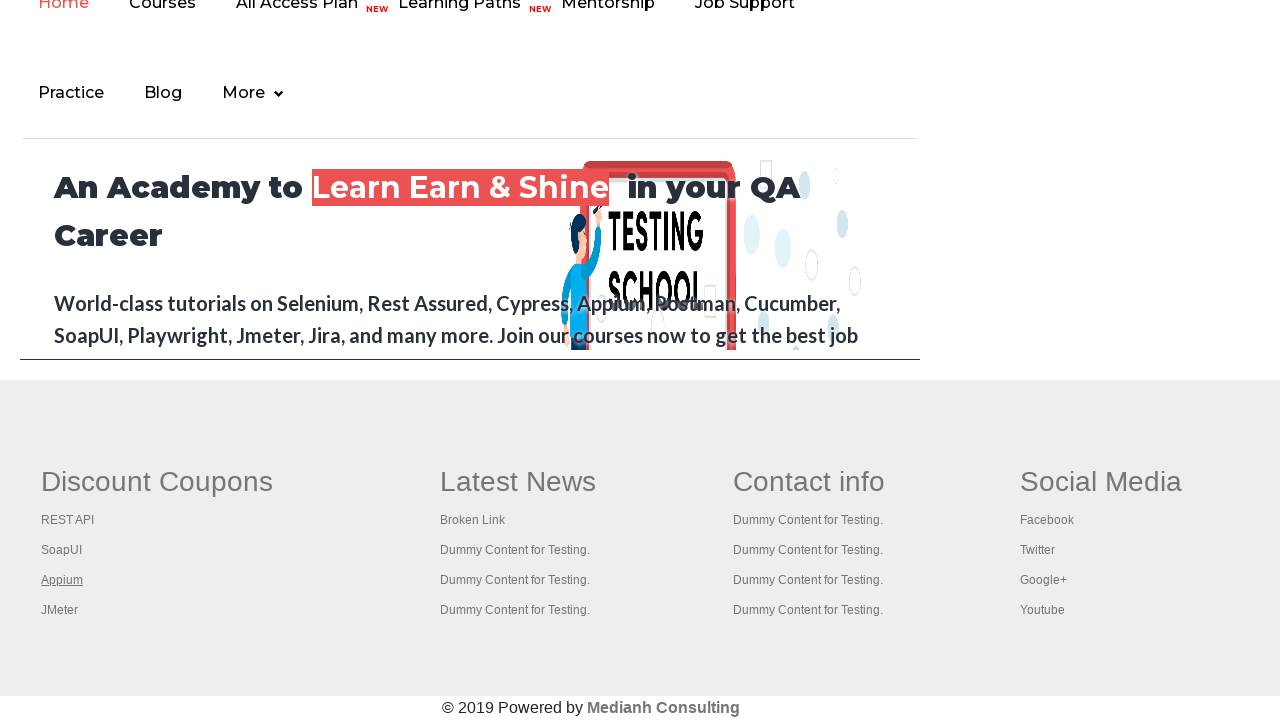

Opened footer first column link 4 in new tab using Ctrl+Click at (60, 610) on #gf-BIG table tbody tr td:nth-child(1) ul a >> nth=4
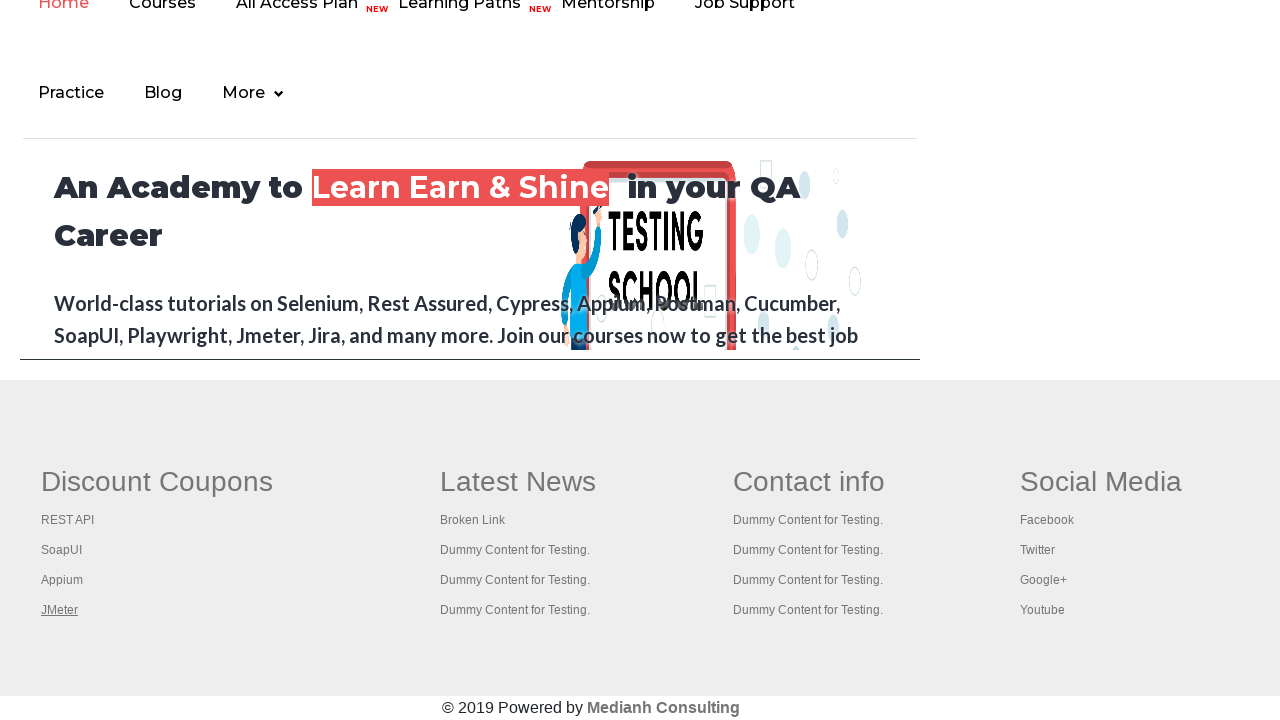

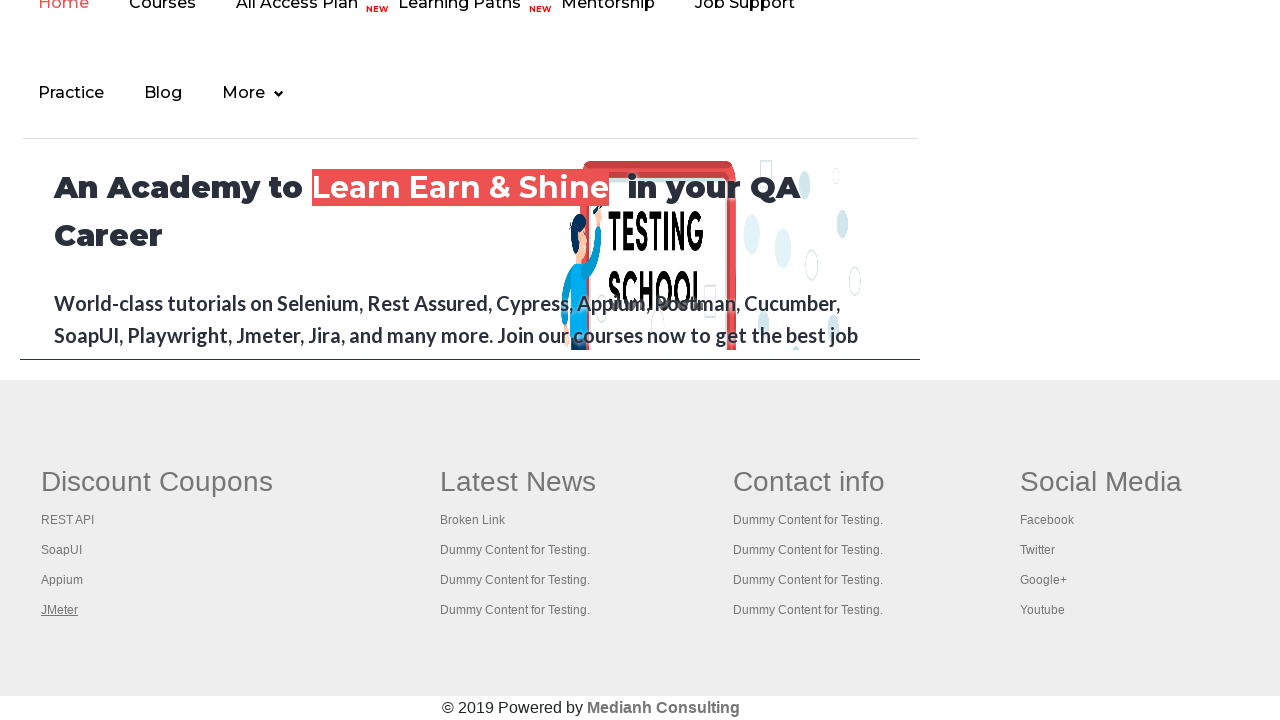